Tests drag-and-drop functionality on a price range slider by dragging the left slider handle to adjust the price range minimum value.

Starting URL: https://www.jqueryscript.net/demo/Price-Range-Slider-jQuery-UI/

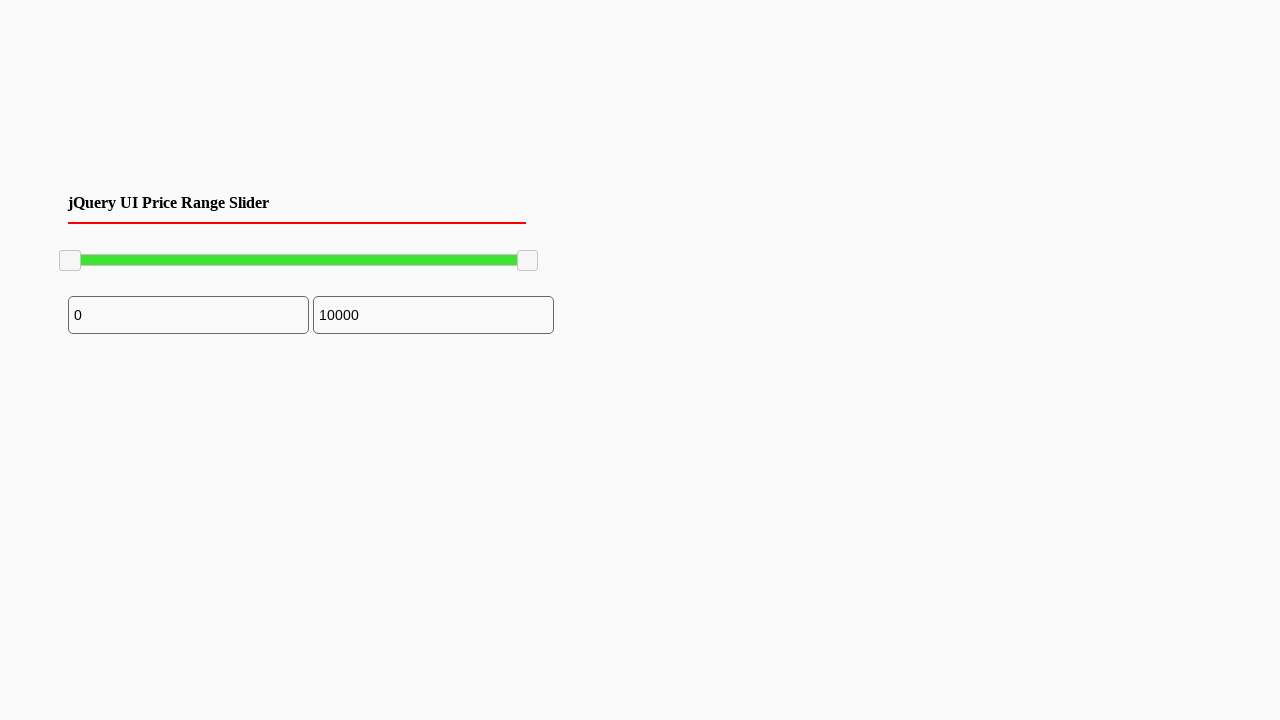

Waited for price range slider to be visible
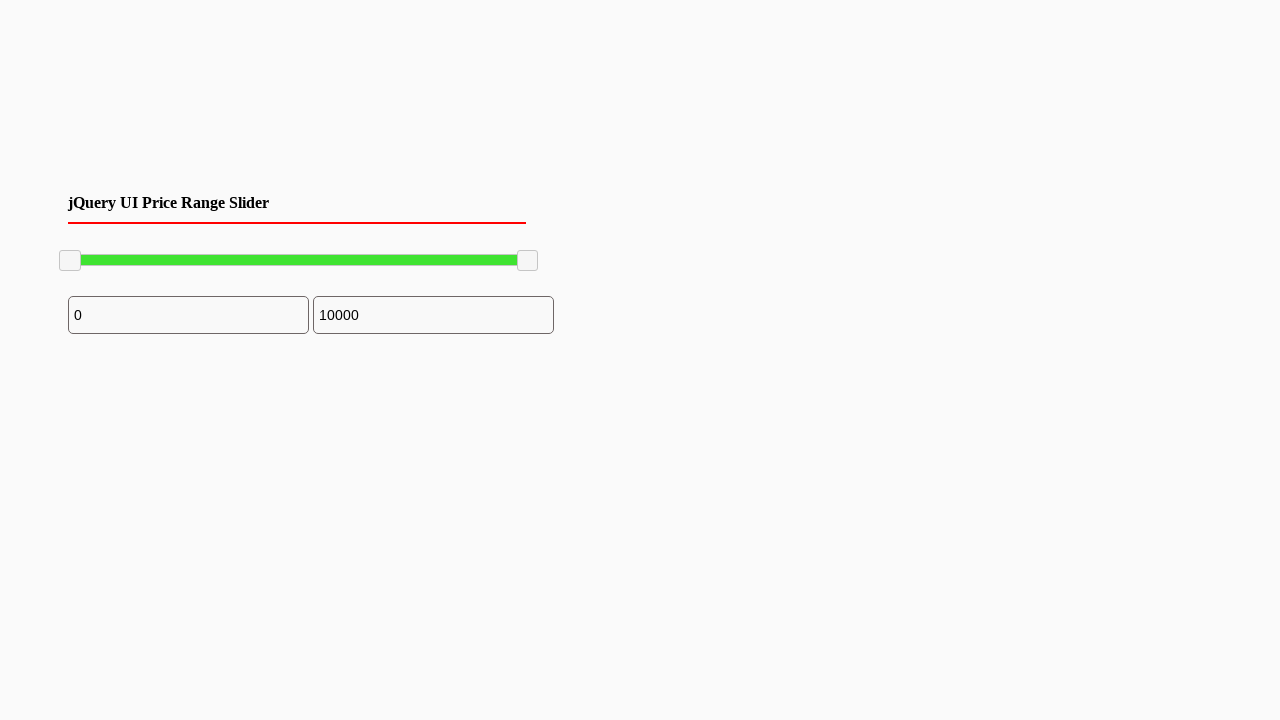

Located the left slider handle
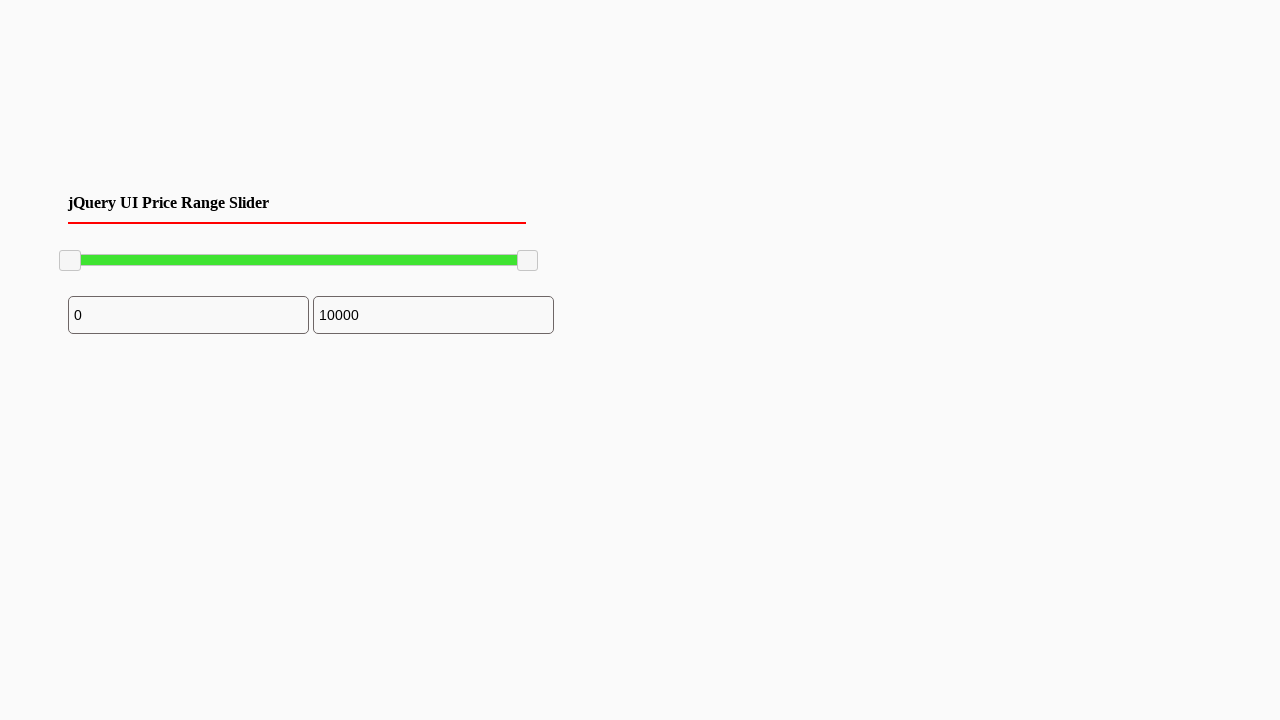

Retrieved bounding box coordinates of the left slider handle
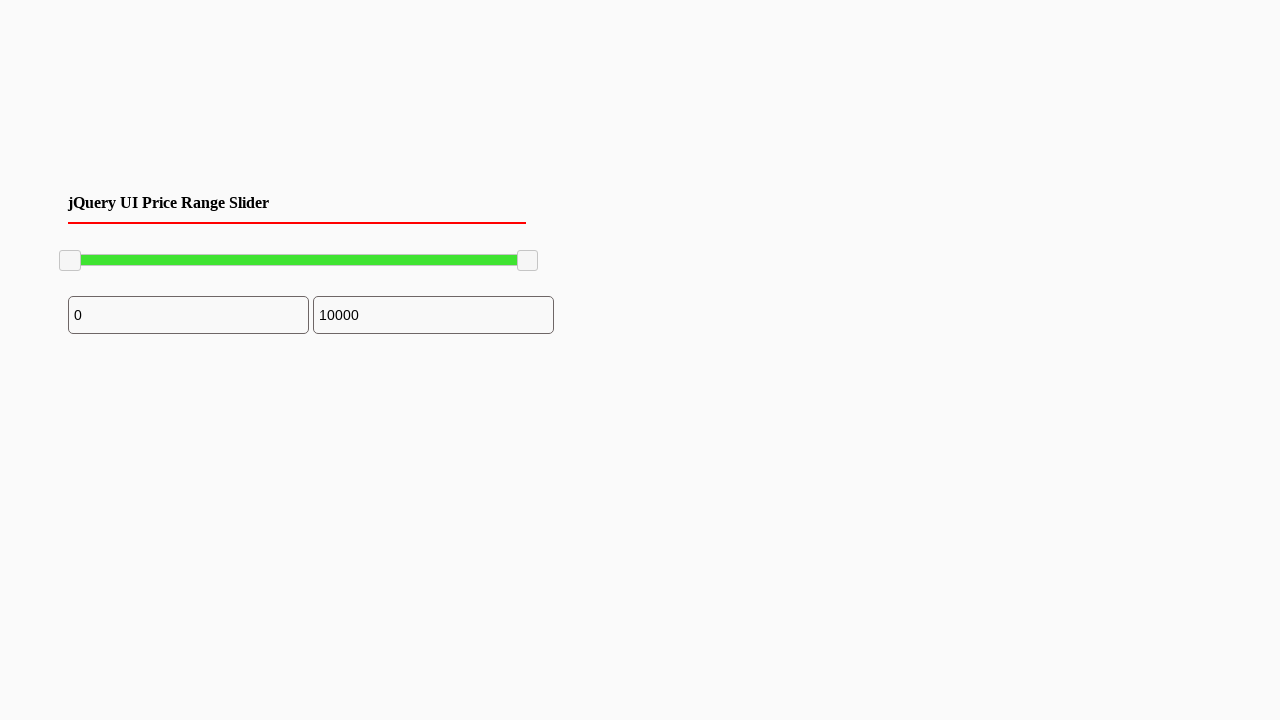

Hovered over the left slider handle at (70, 261) on xpath=//div[@id='slider-range']/span[1]
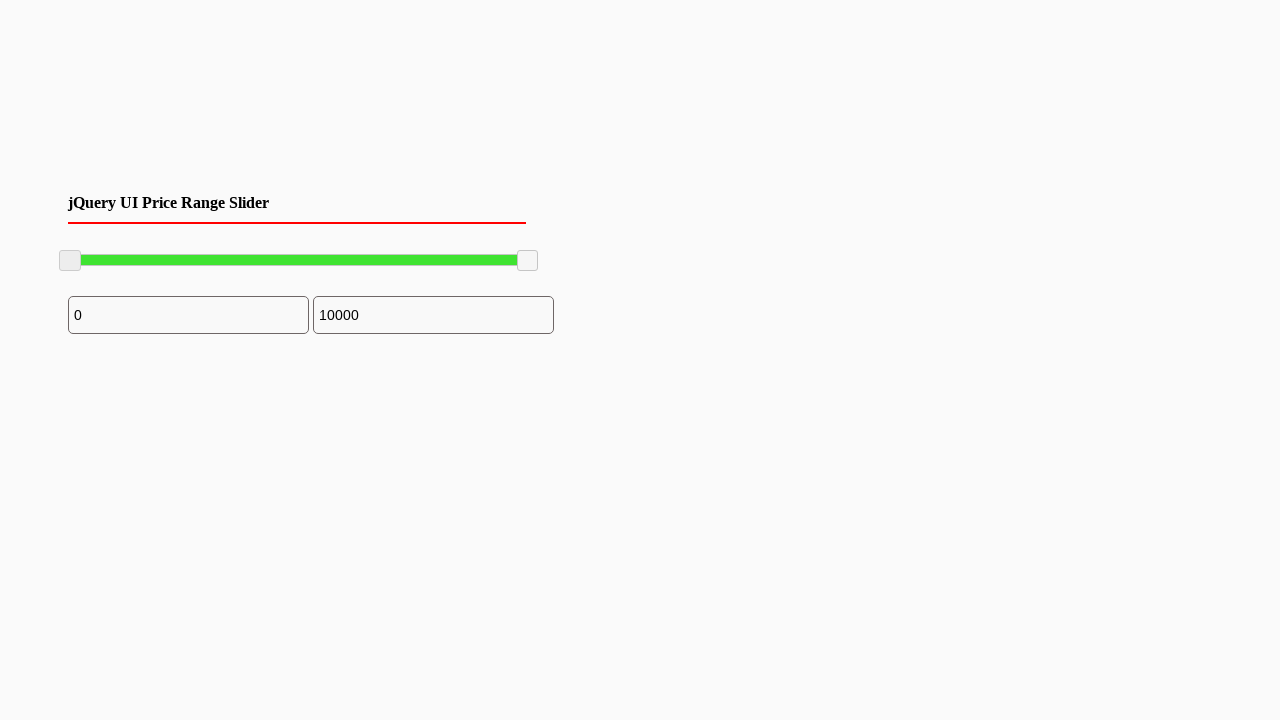

Pressed mouse button down on the slider handle at (70, 261)
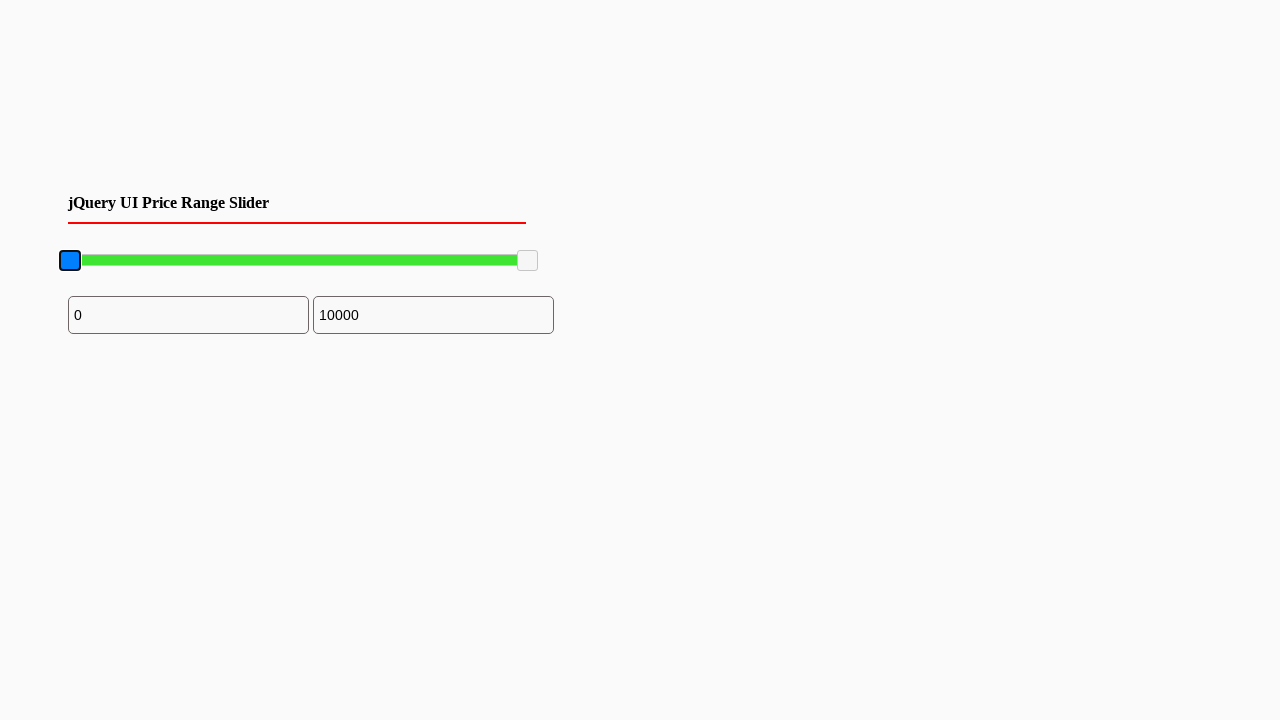

Dragged the left slider handle 100 pixels to the right at (170, 261)
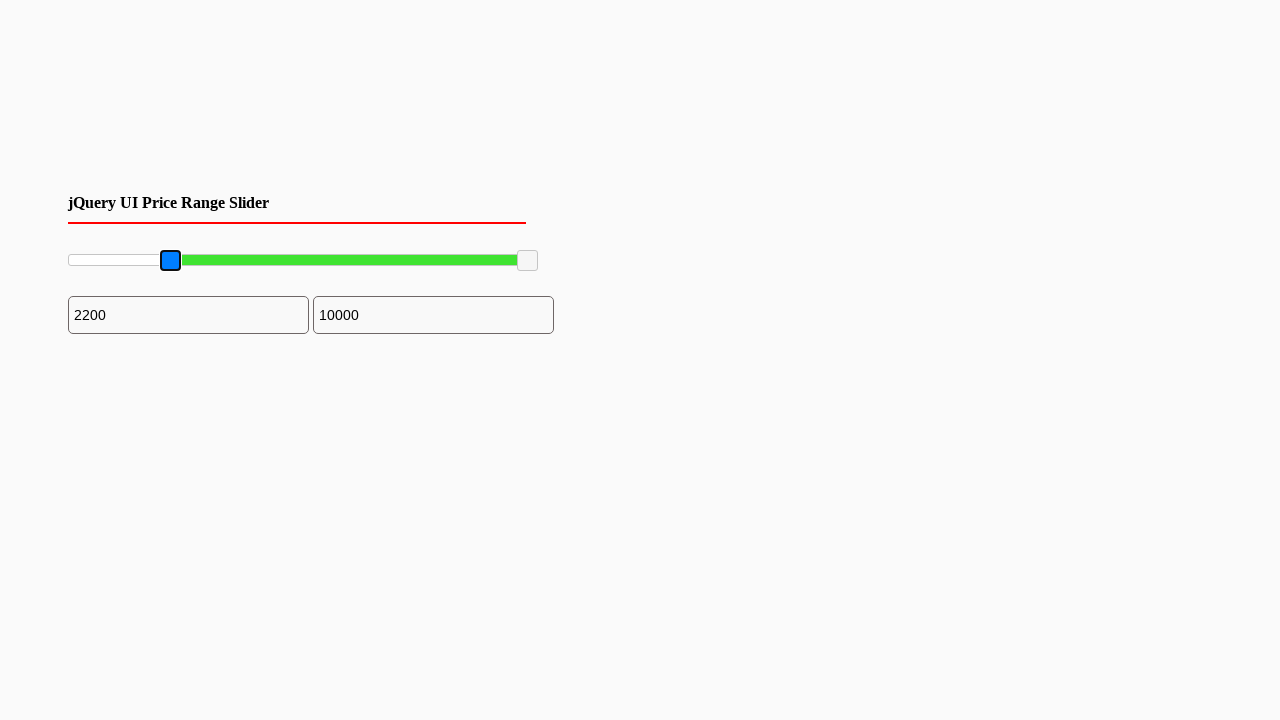

Released mouse button to complete drag operation at (170, 261)
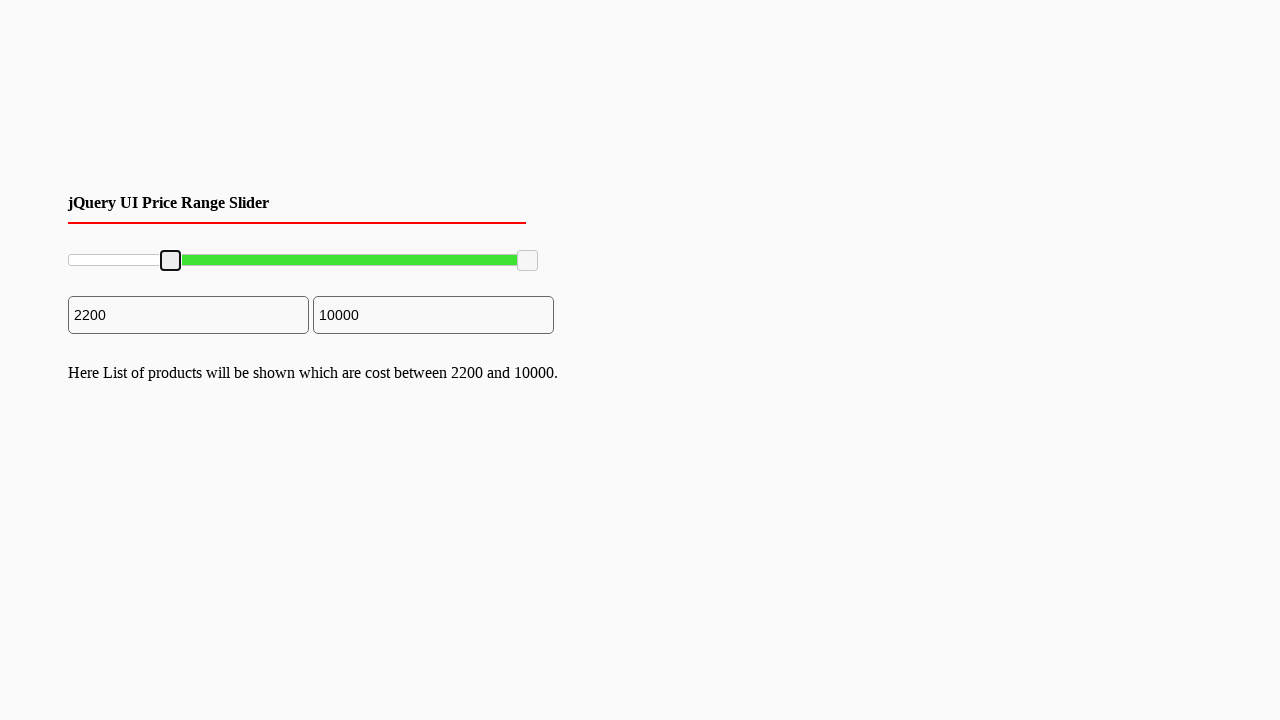

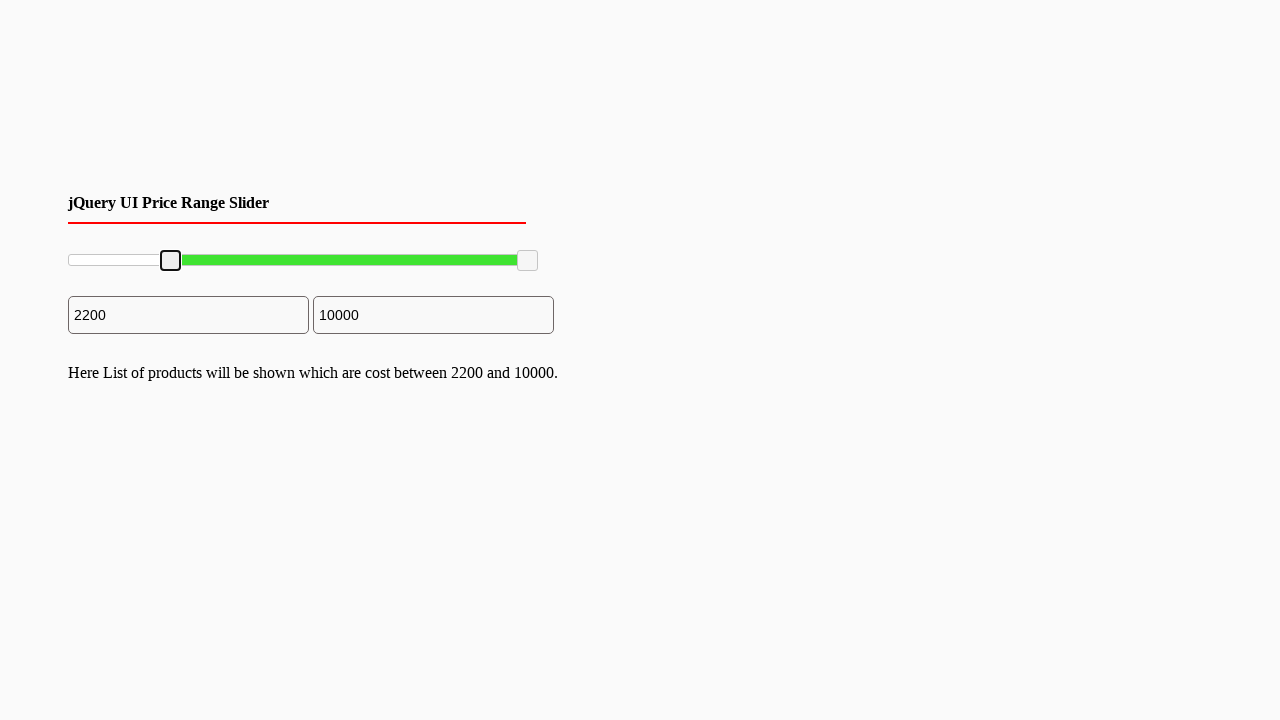